Tests various JavaScript alert interactions on DemoQA including simple alerts, timed alerts, confirmation dialogs, and prompt alerts with text input

Starting URL: https://demoqa.com/

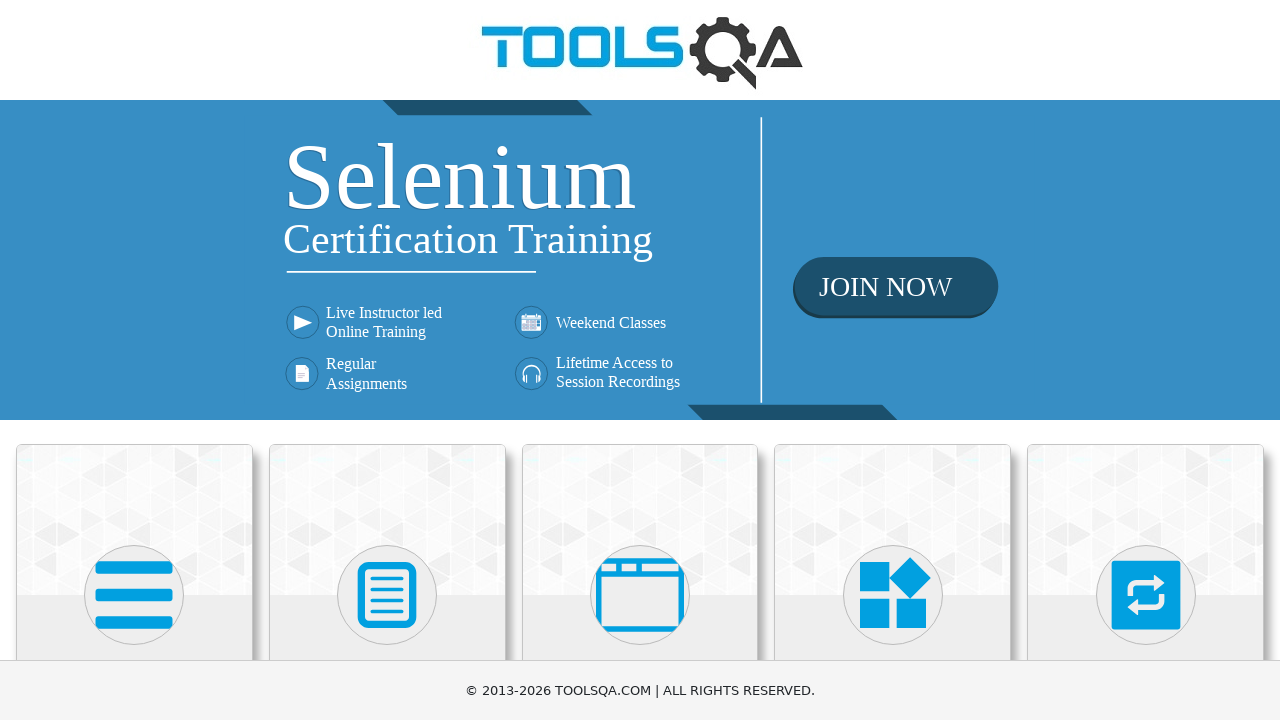

Scrolled down 400px to view alert elements
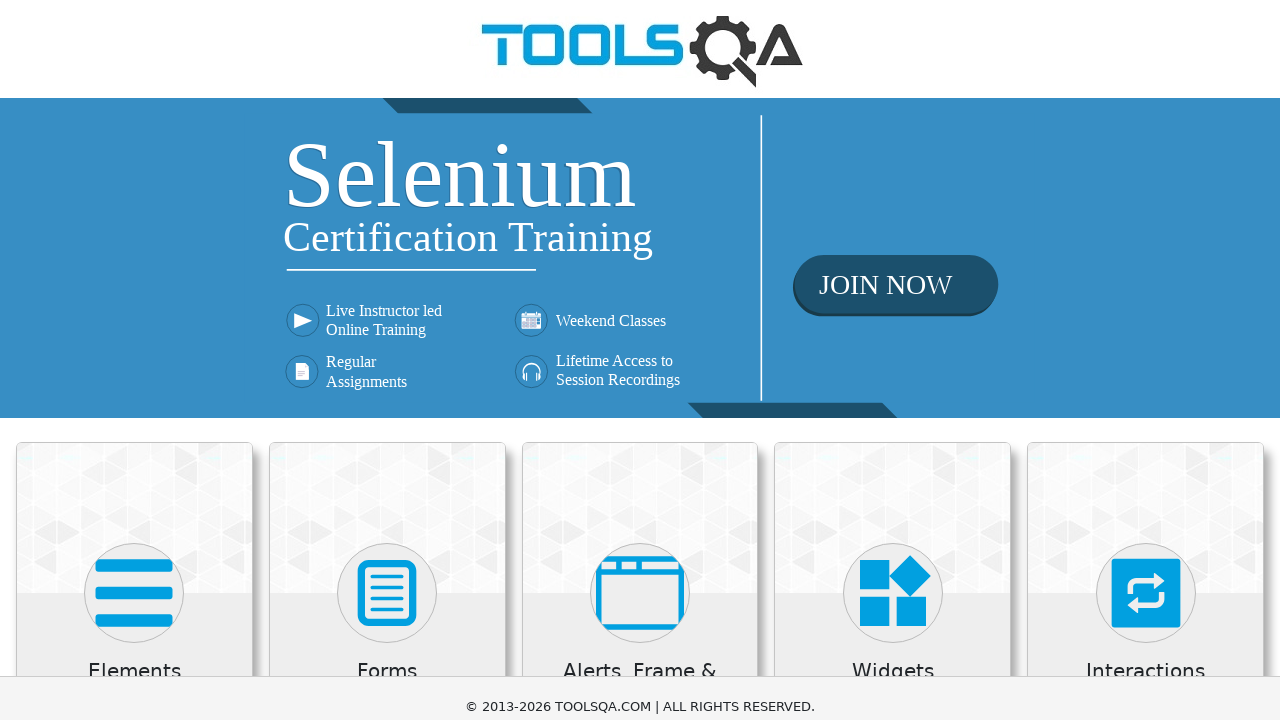

Clicked on 'Alerts, Frame & Windows' card at (640, 285) on xpath=//h5[text()='Alerts, Frame & Windows']
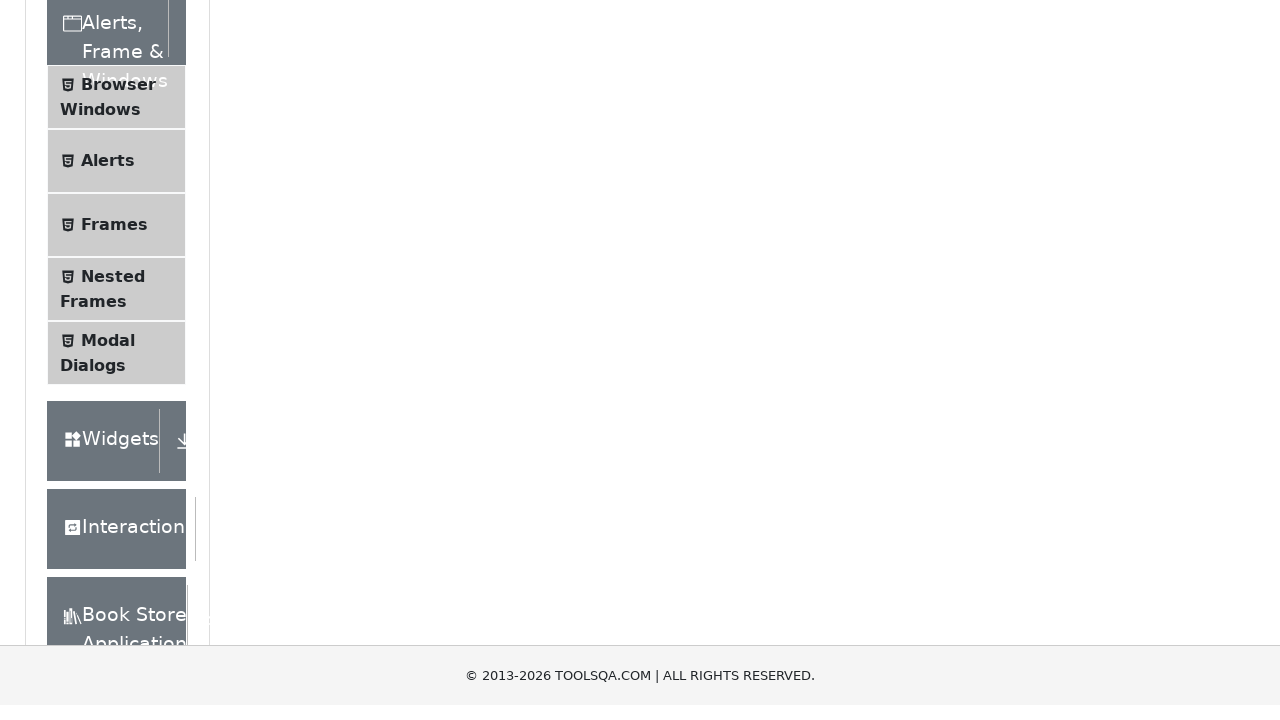

Clicked on 'Alerts' menu item at (108, 176) on xpath=//span[text()='Alerts']
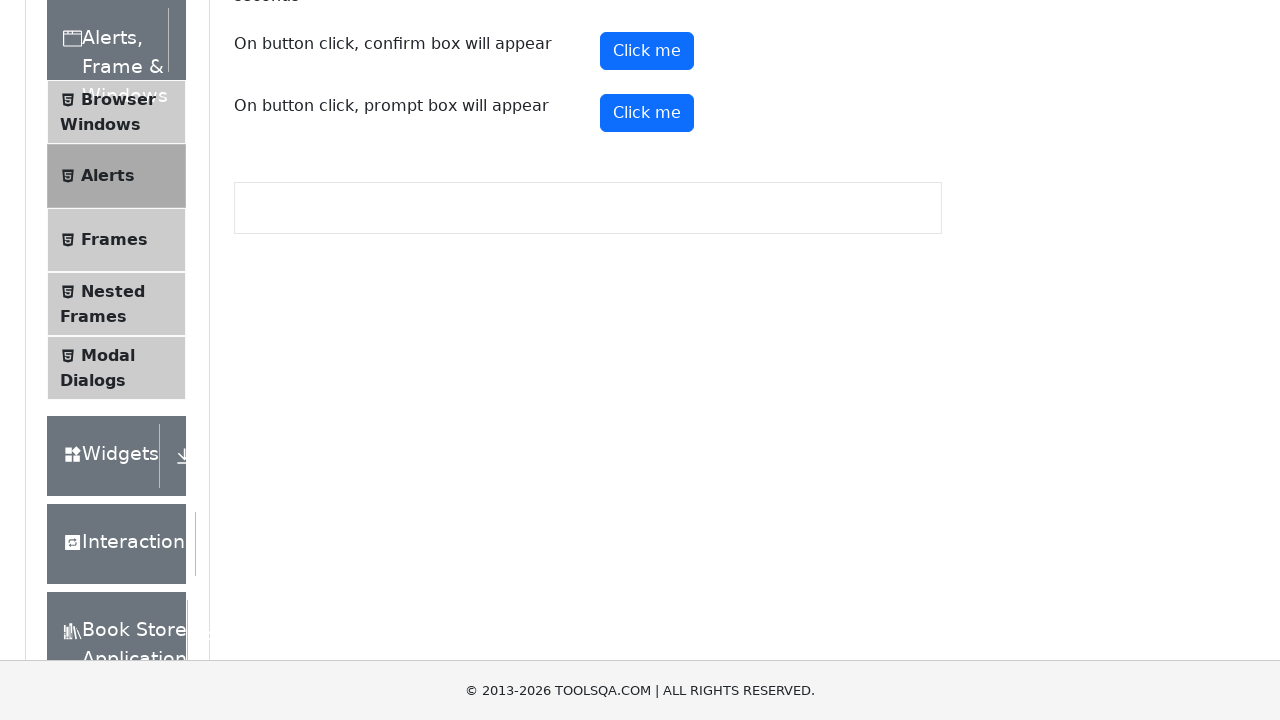

Clicked alert button to trigger simple alert at (647, 242) on #alertButton
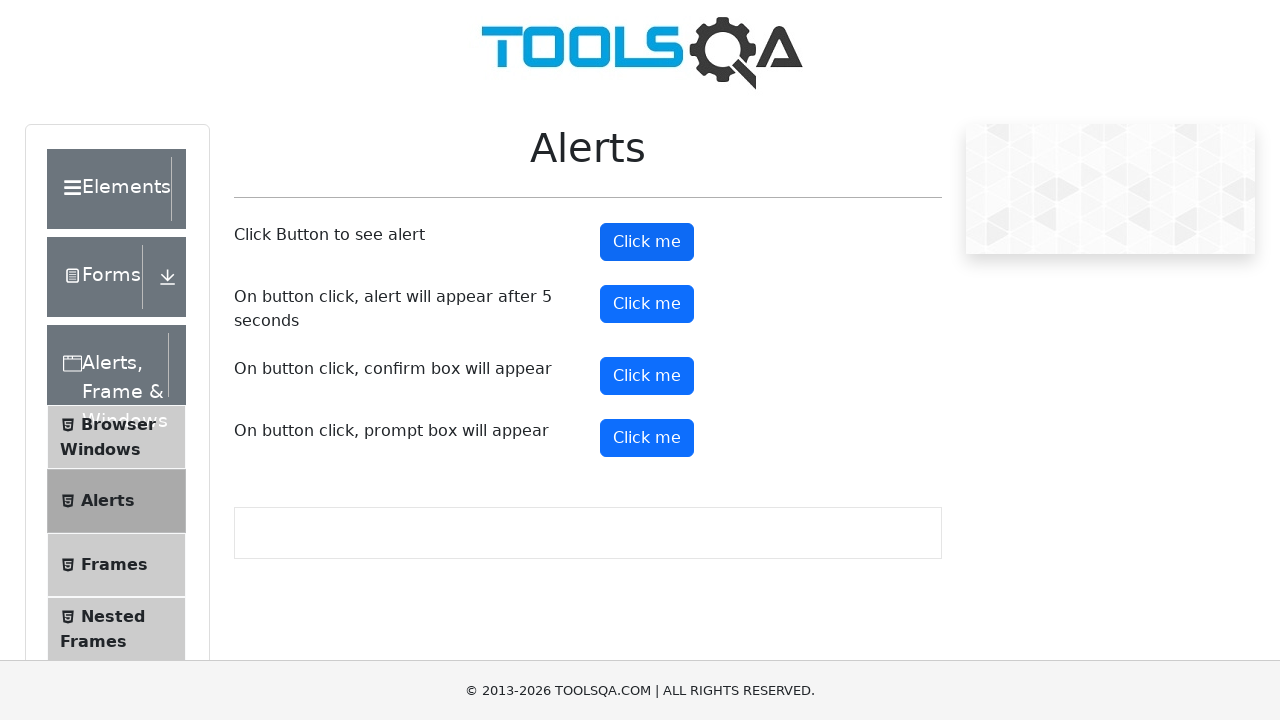

Registered dialog handler to accept simple alert
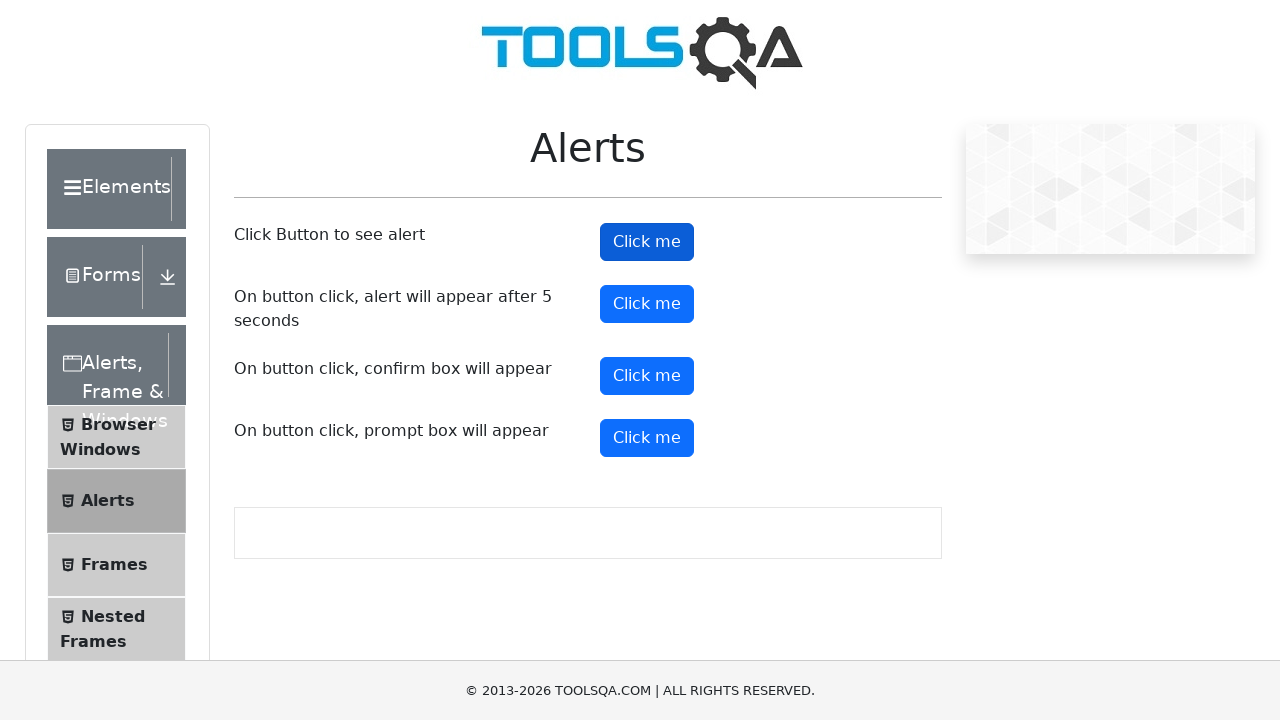

Clicked timer alert button to trigger delayed alert at (647, 304) on #timerAlertButton
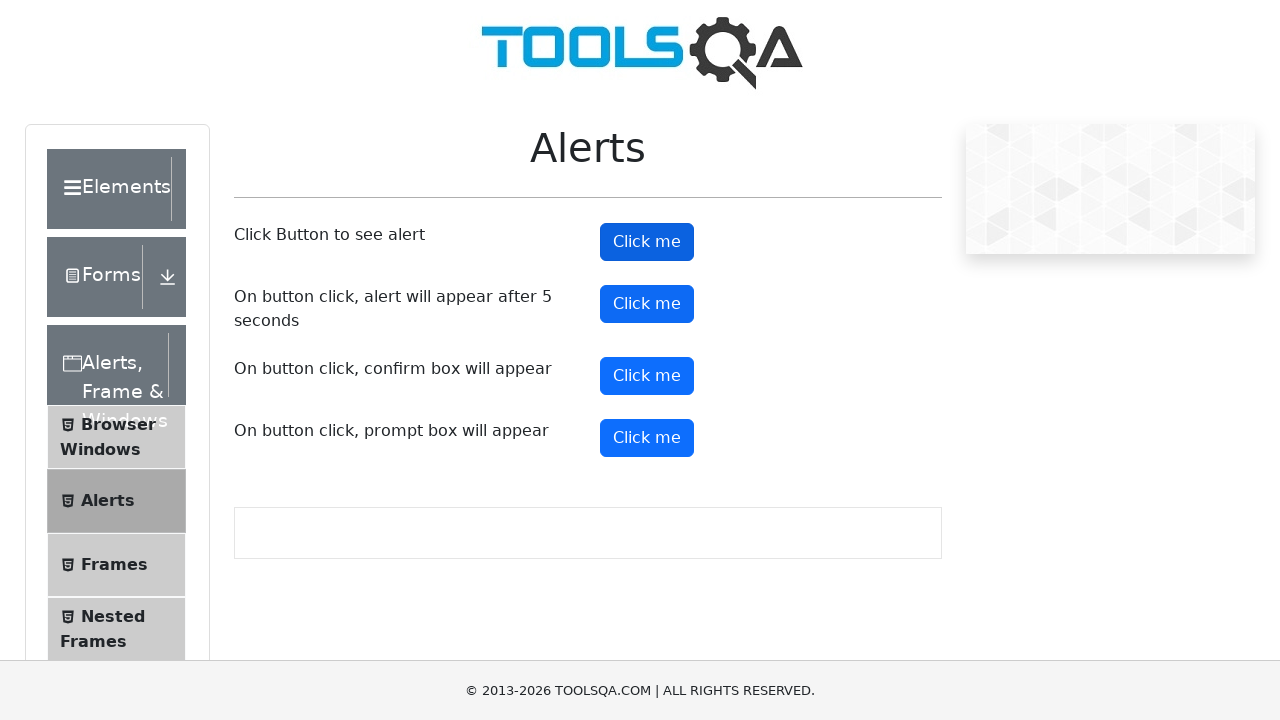

Waited 6 seconds for delayed alert to appear and be handled
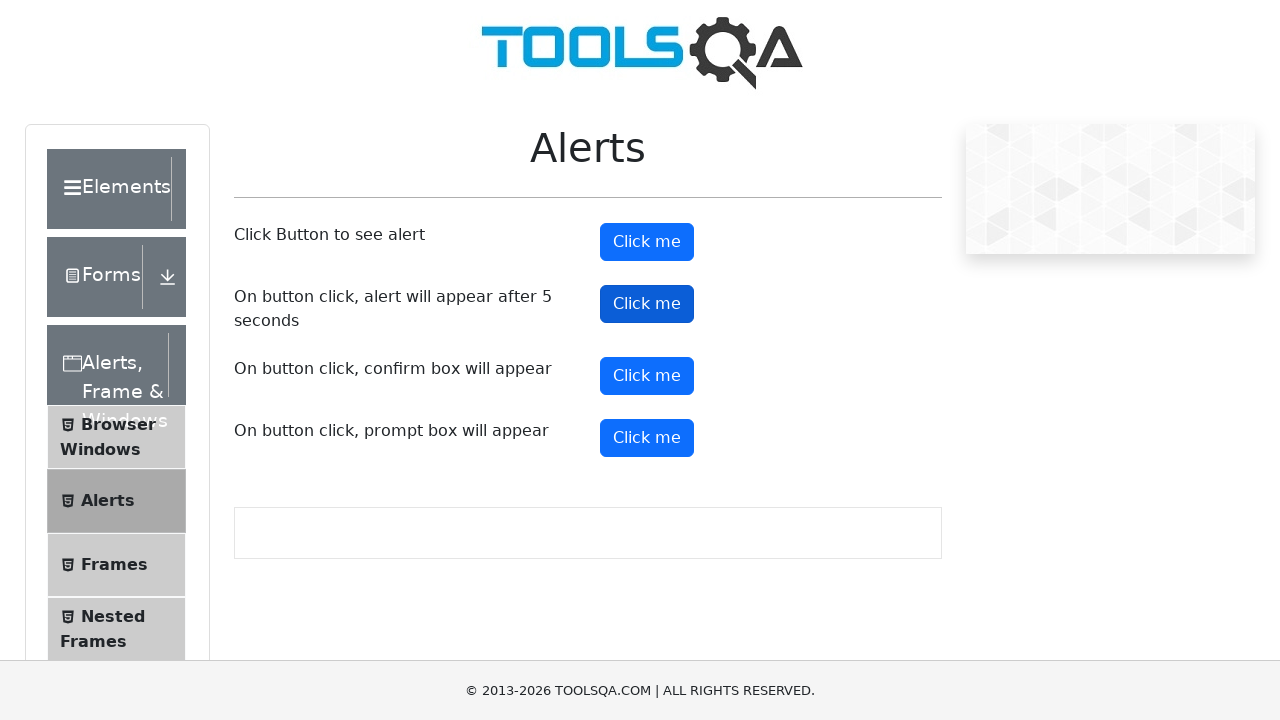

Clicked confirm button to trigger confirmation dialog at (647, 376) on #confirmButton
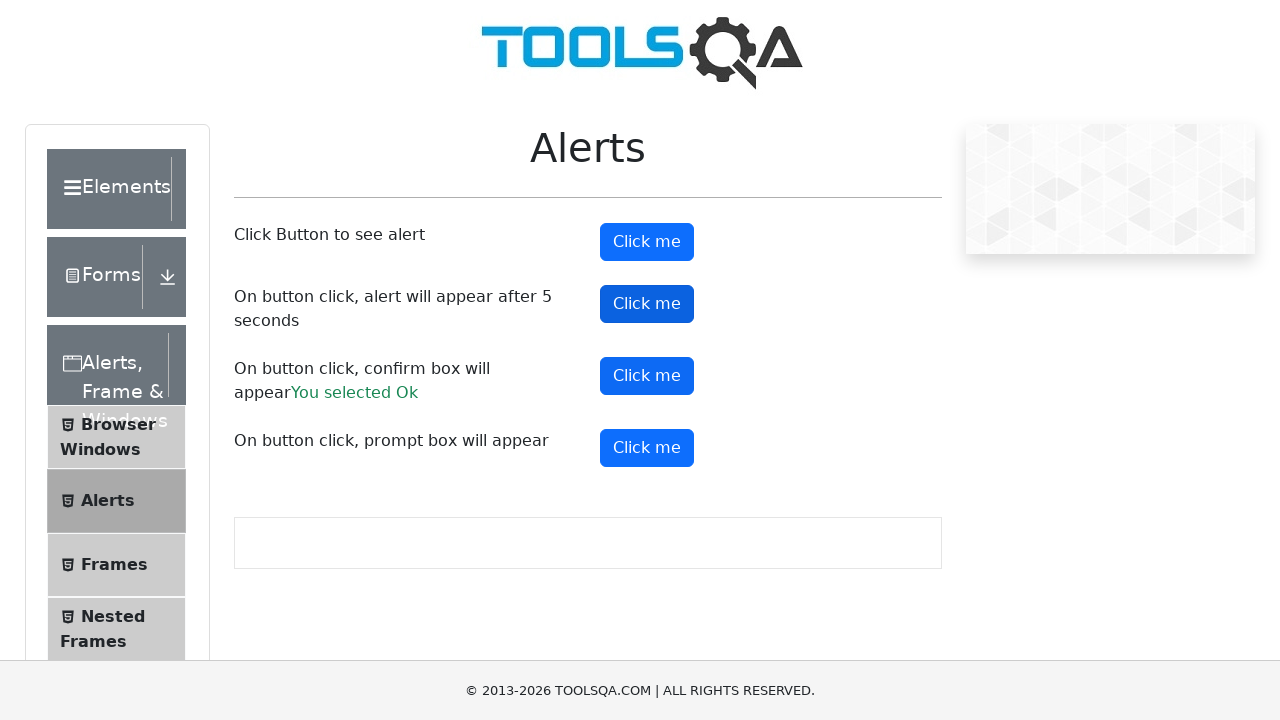

Confirmation result element appeared on page
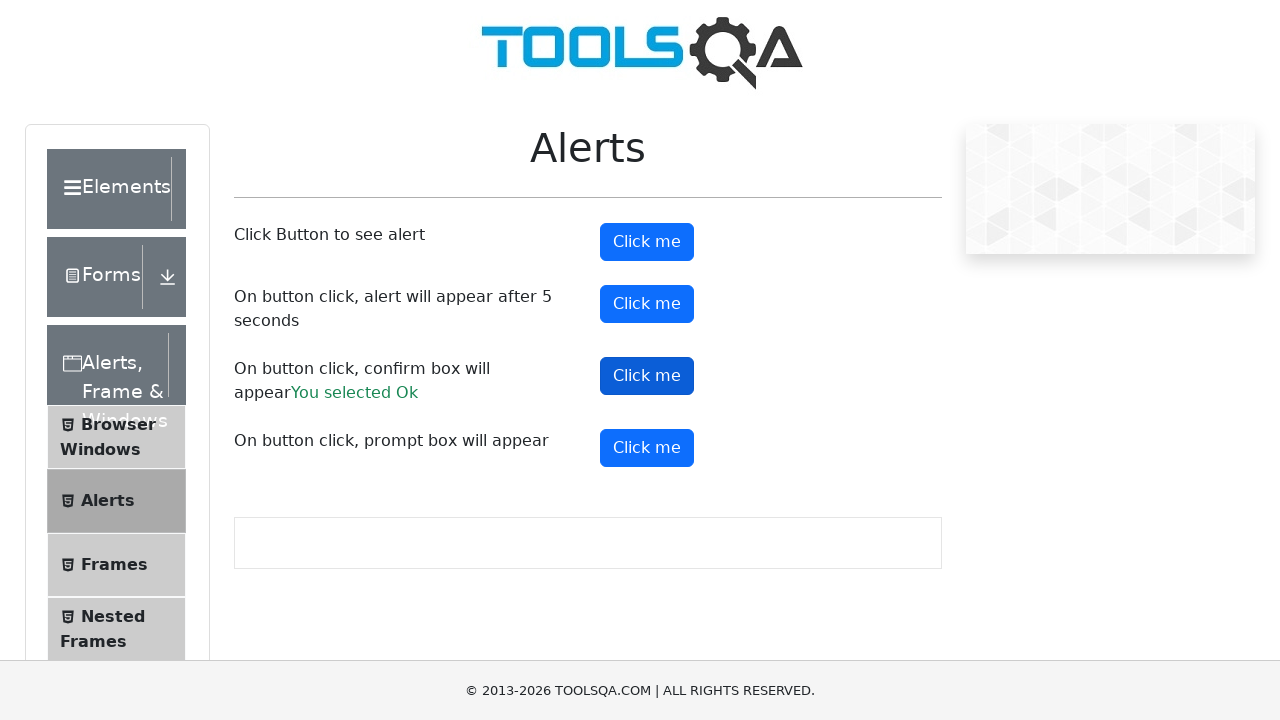

Clicked prompt button to trigger prompt alert with text input at (647, 448) on #promtButton
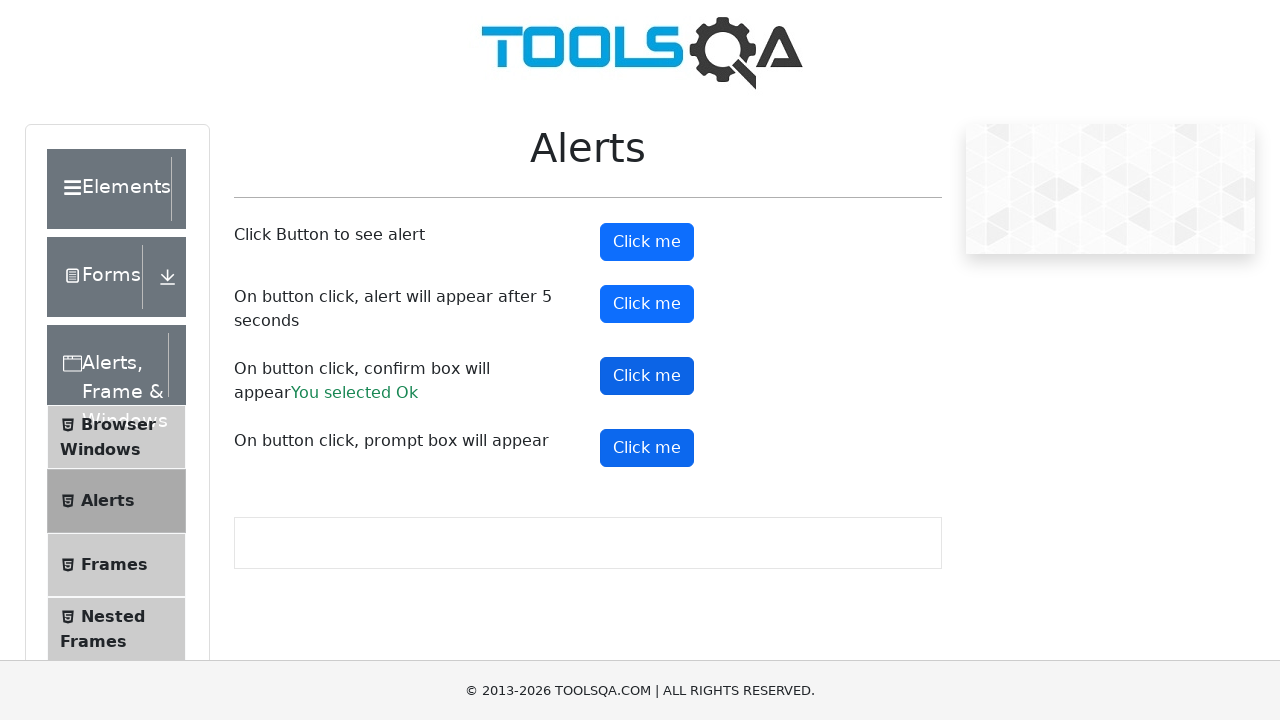

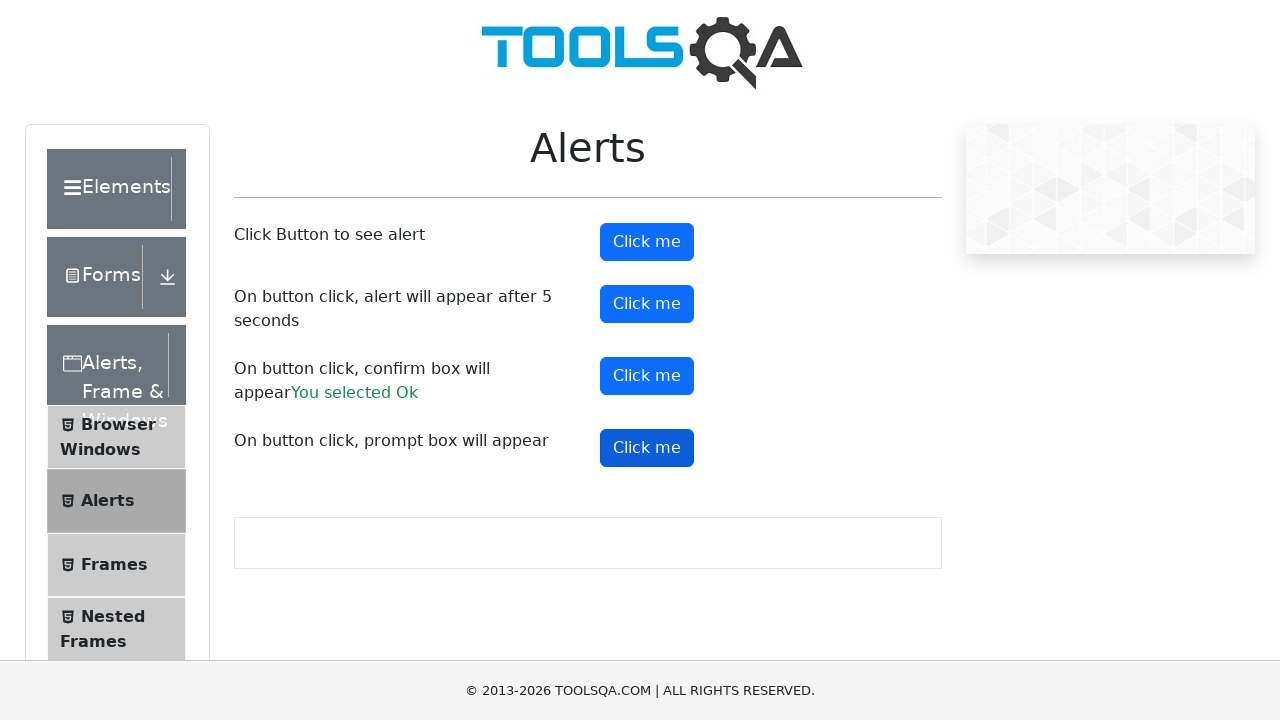